Tests that the page title of JPetStore Demo is correctly set to "JPetStore Demo"

Starting URL: https://jpetstore.aspectran.com/

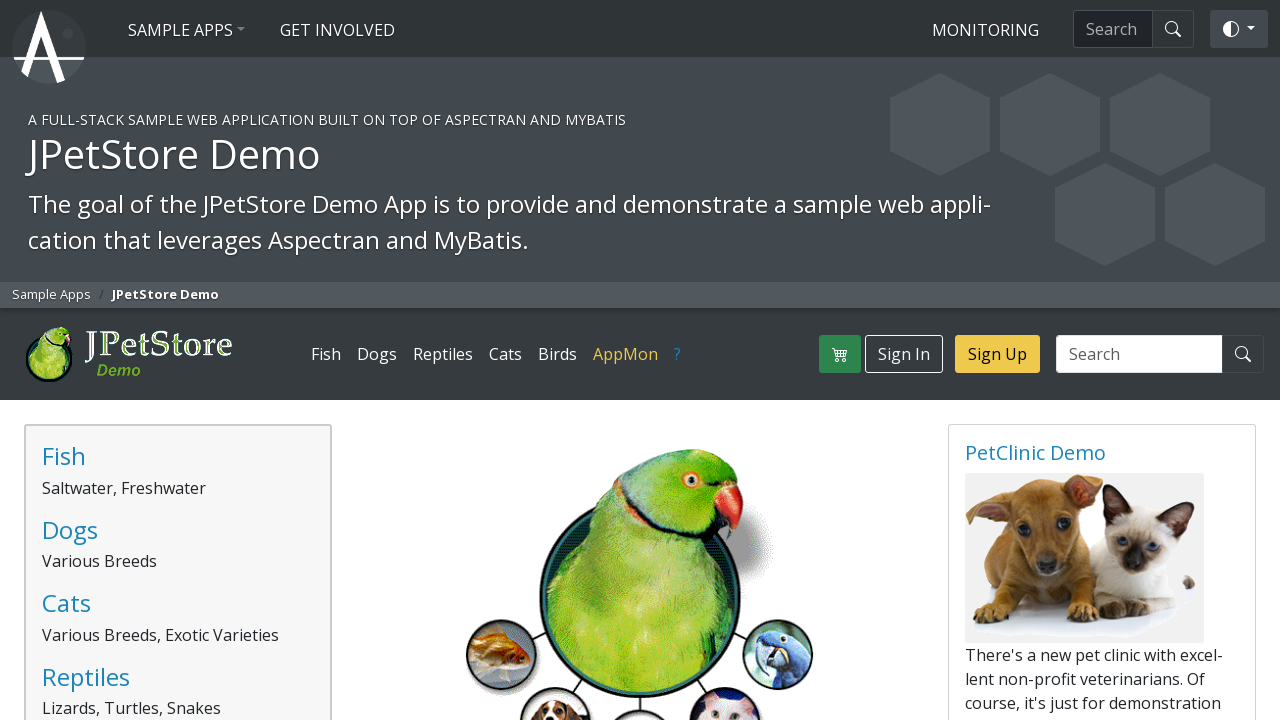

Navigated to JPetStore Demo homepage
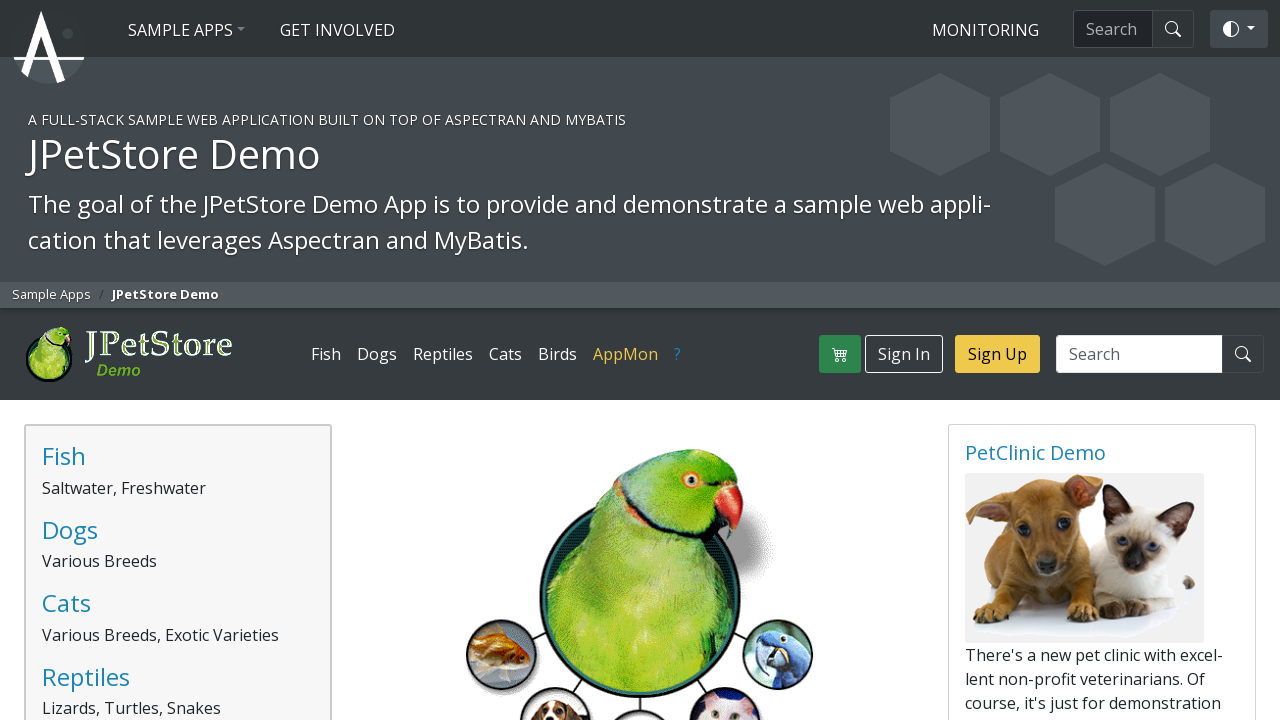

Verified page title is 'JPetStore Demo'
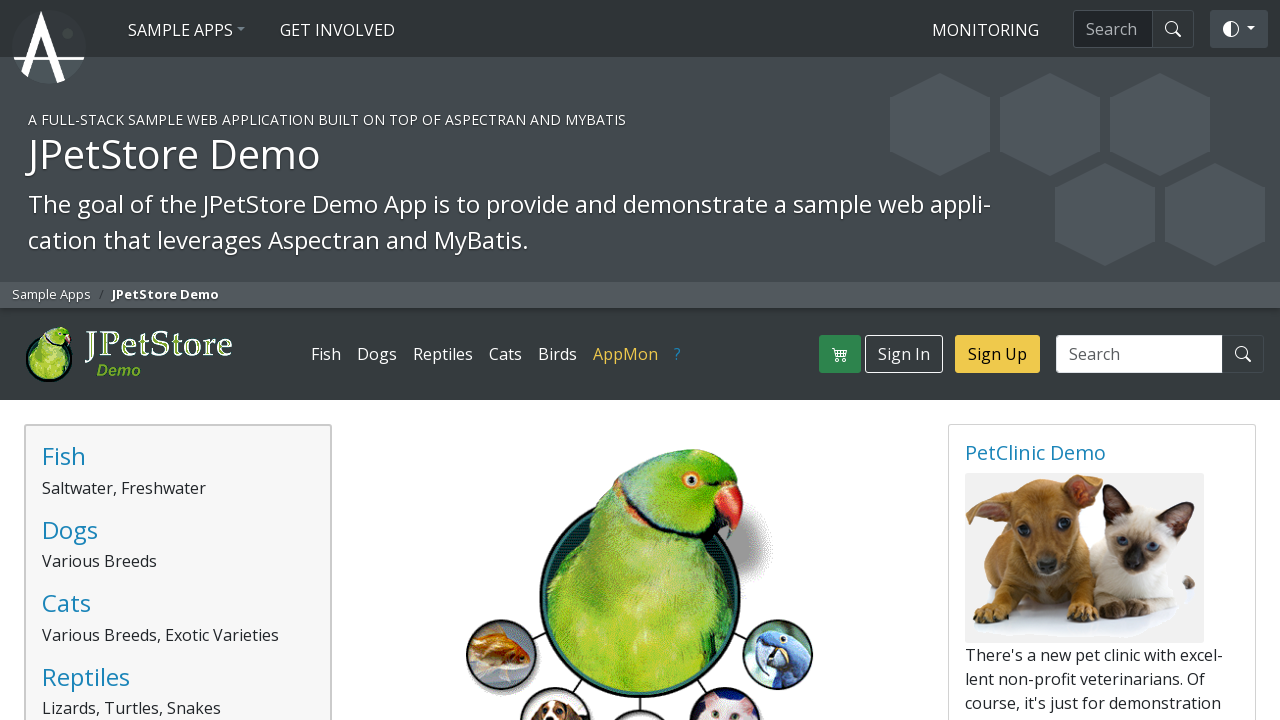

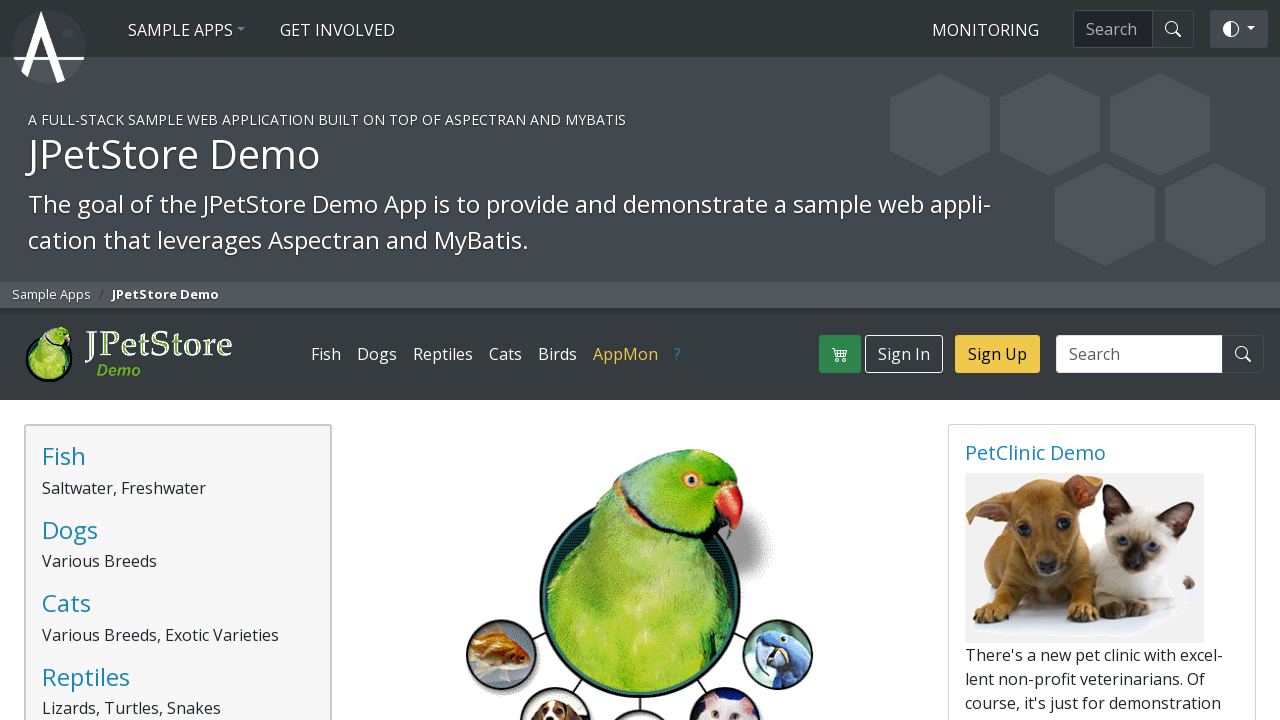